Tests nested iframe functionality on DemoQA by navigating into a parent frame and then into a child frame nested within it.

Starting URL: https://demoqa.com

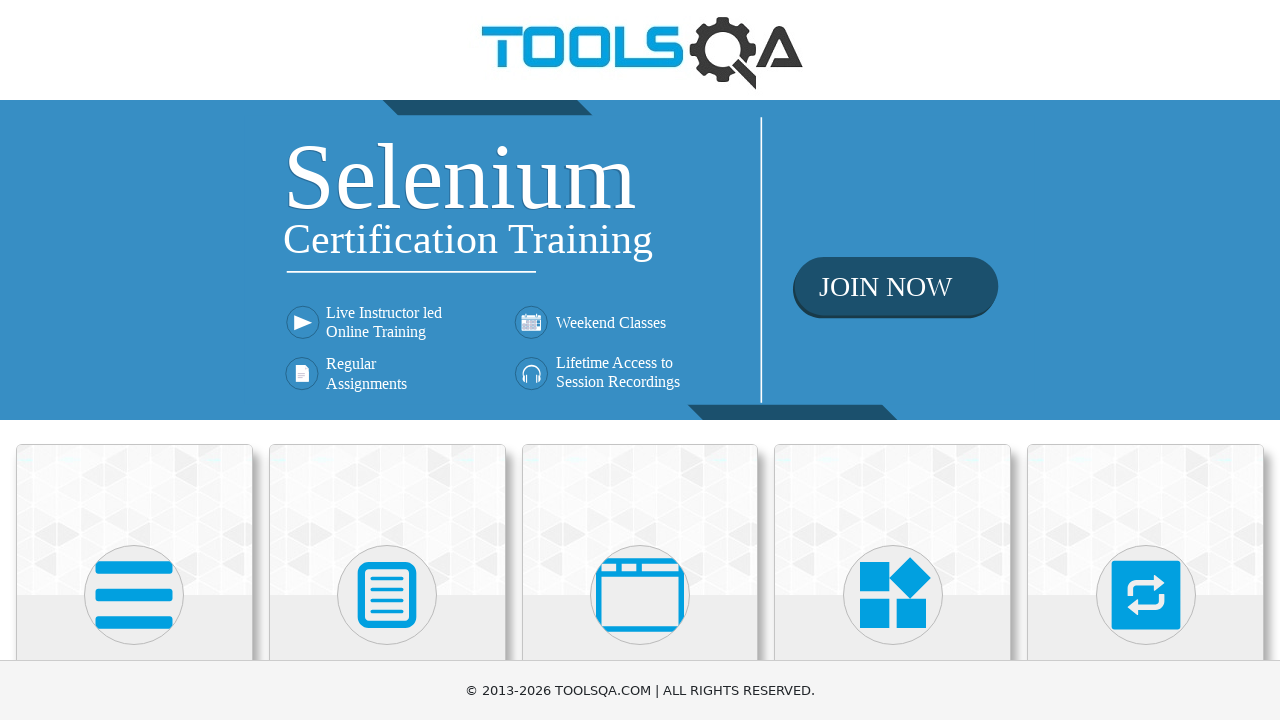

Clicked on 'Alerts, Frame & Windows' card at (640, 360) on text=Alerts, Frame & Windows
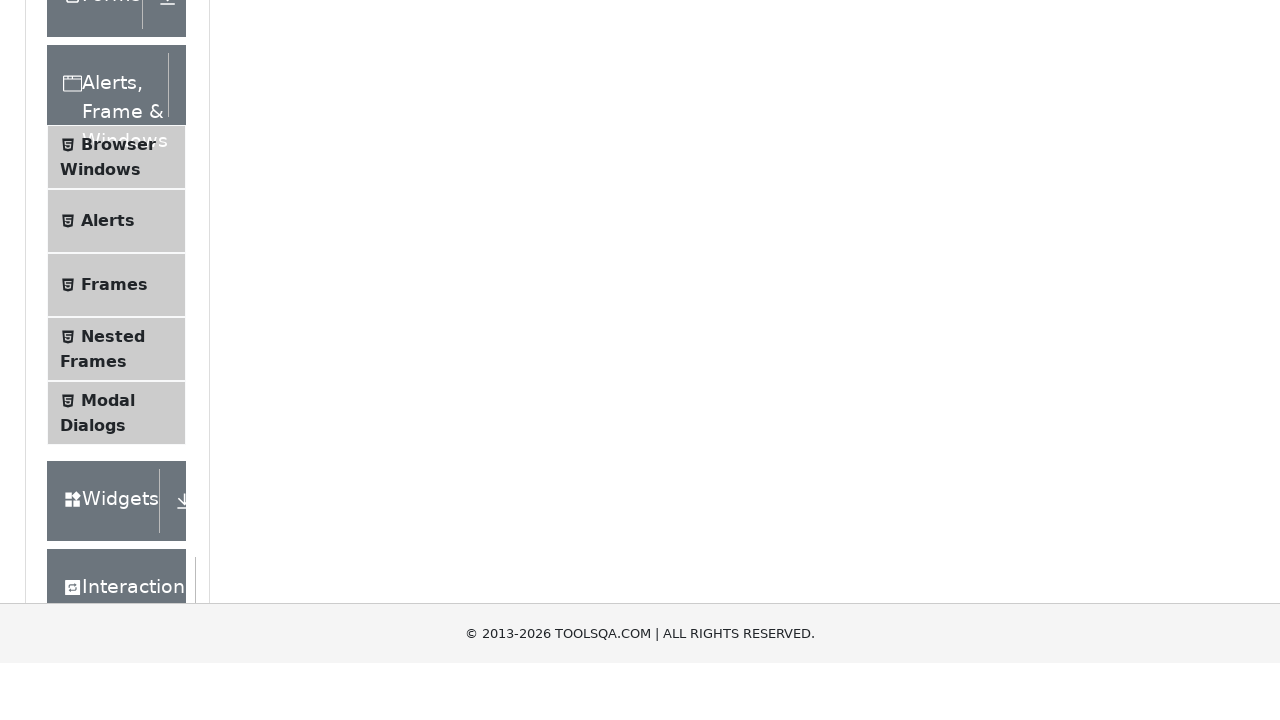

Clicked on 'Nested Frames' menu item at (113, 616) on text=Nested Frames
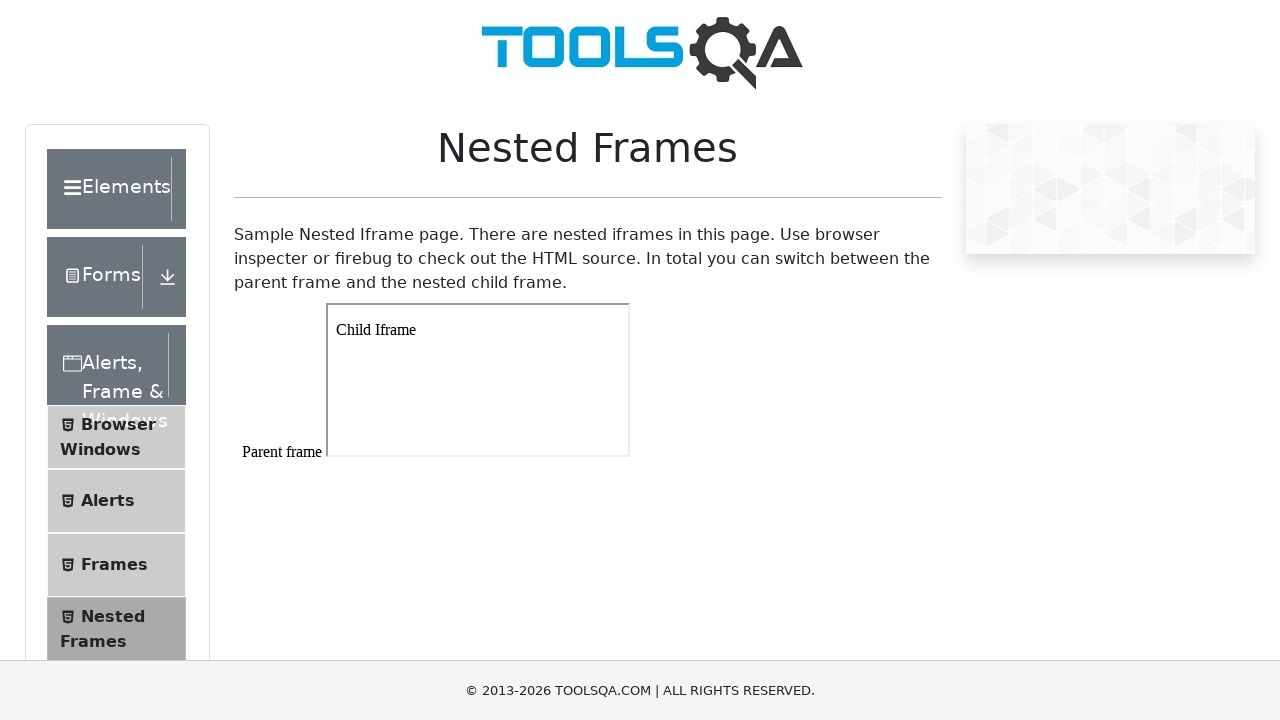

Scrolled down by 444 pixels
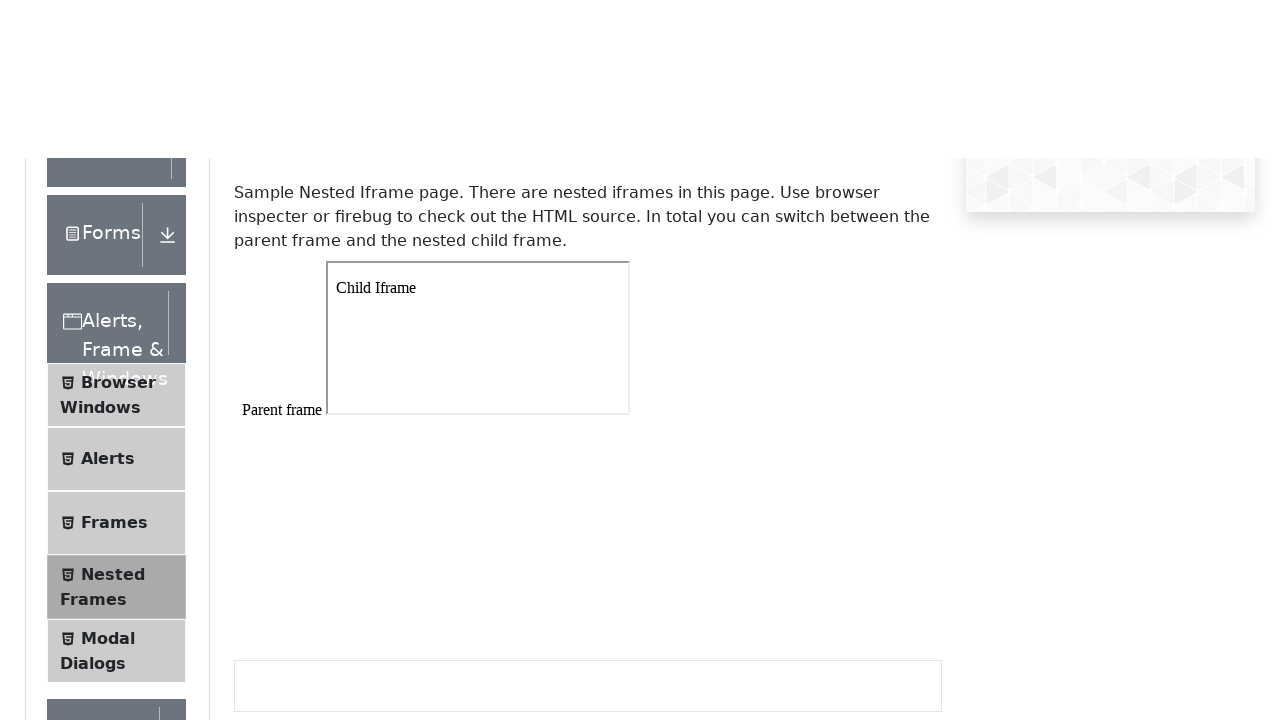

Located parent frame with ID 'frame1'
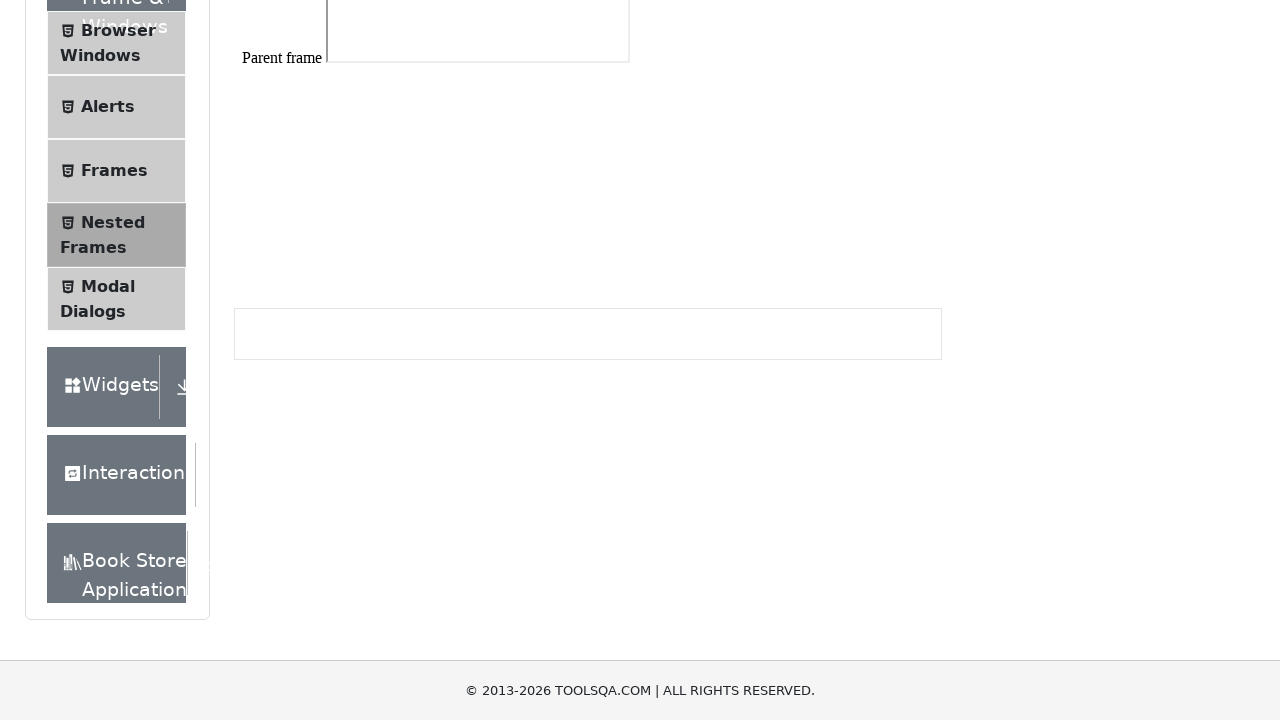

Waited for parent frame body to load
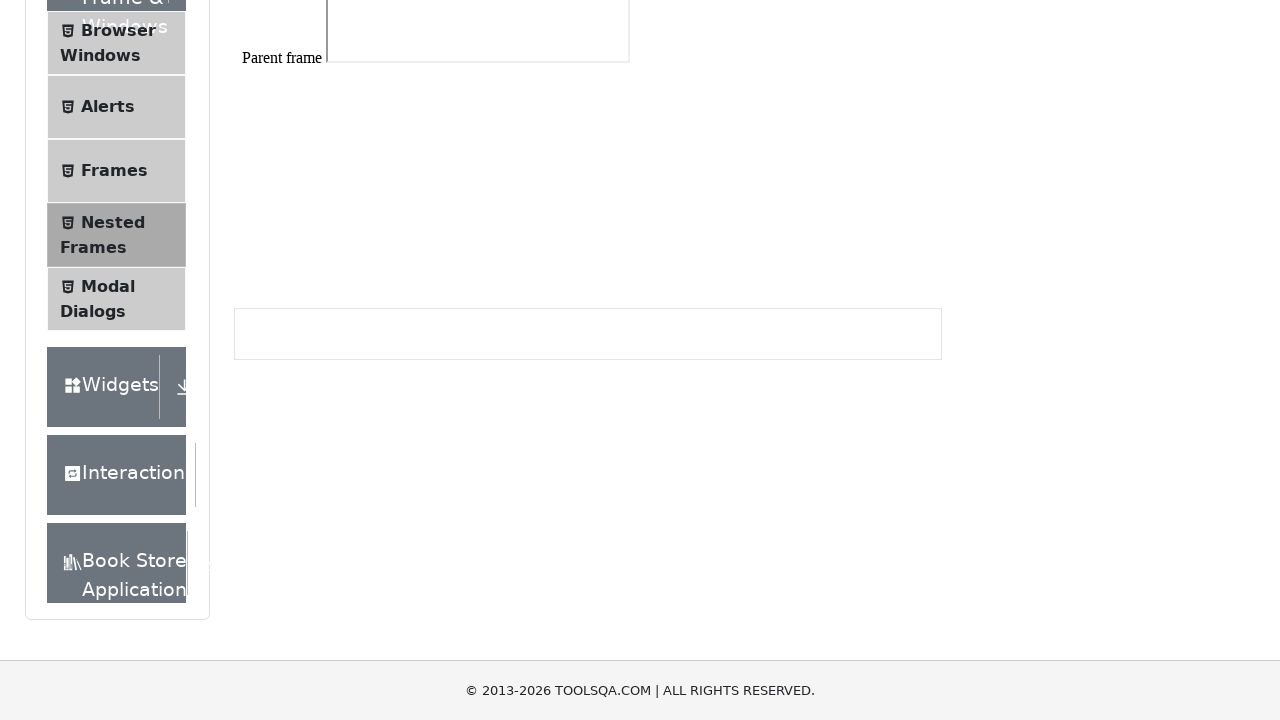

Located child iframe nested within parent frame
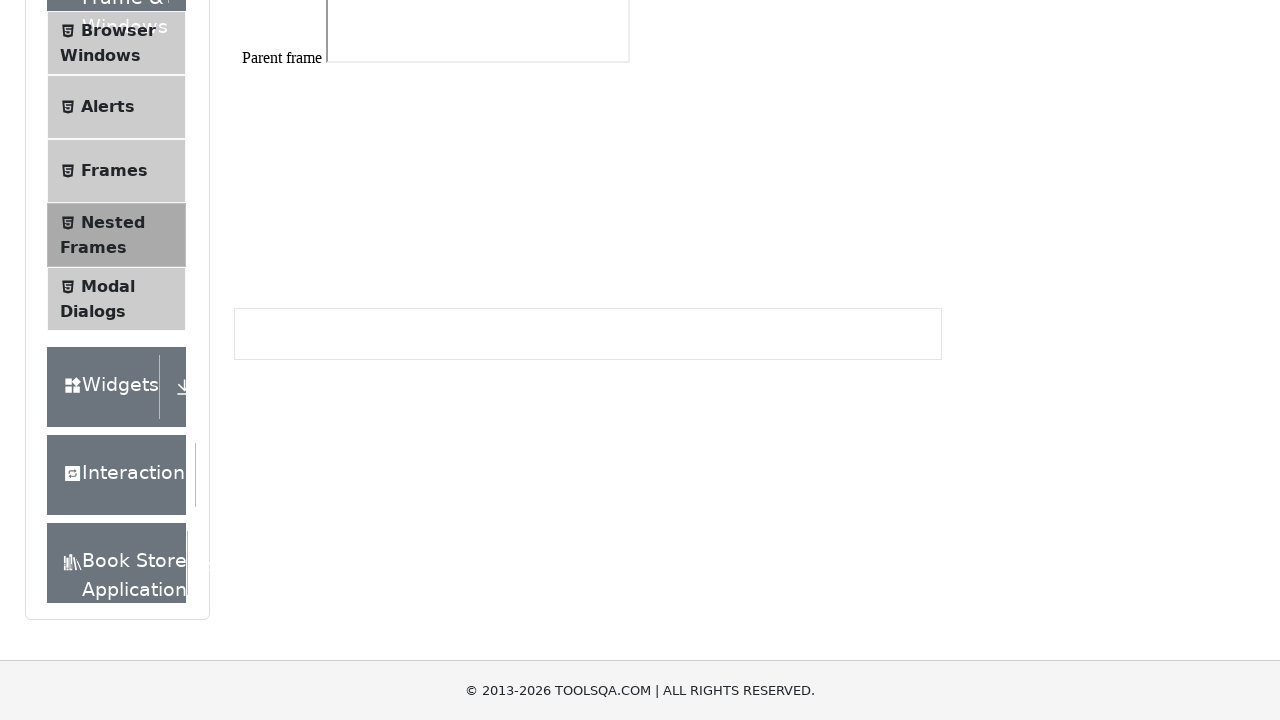

Waited for paragraph element to load in child frame
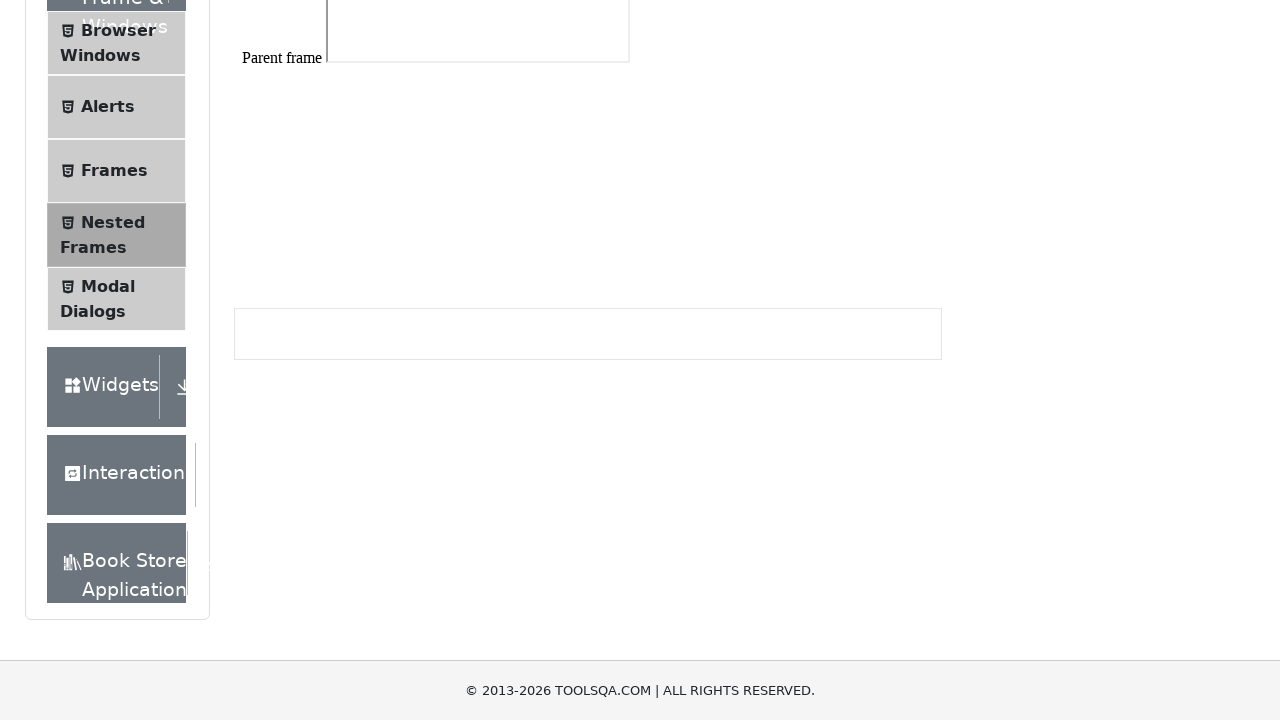

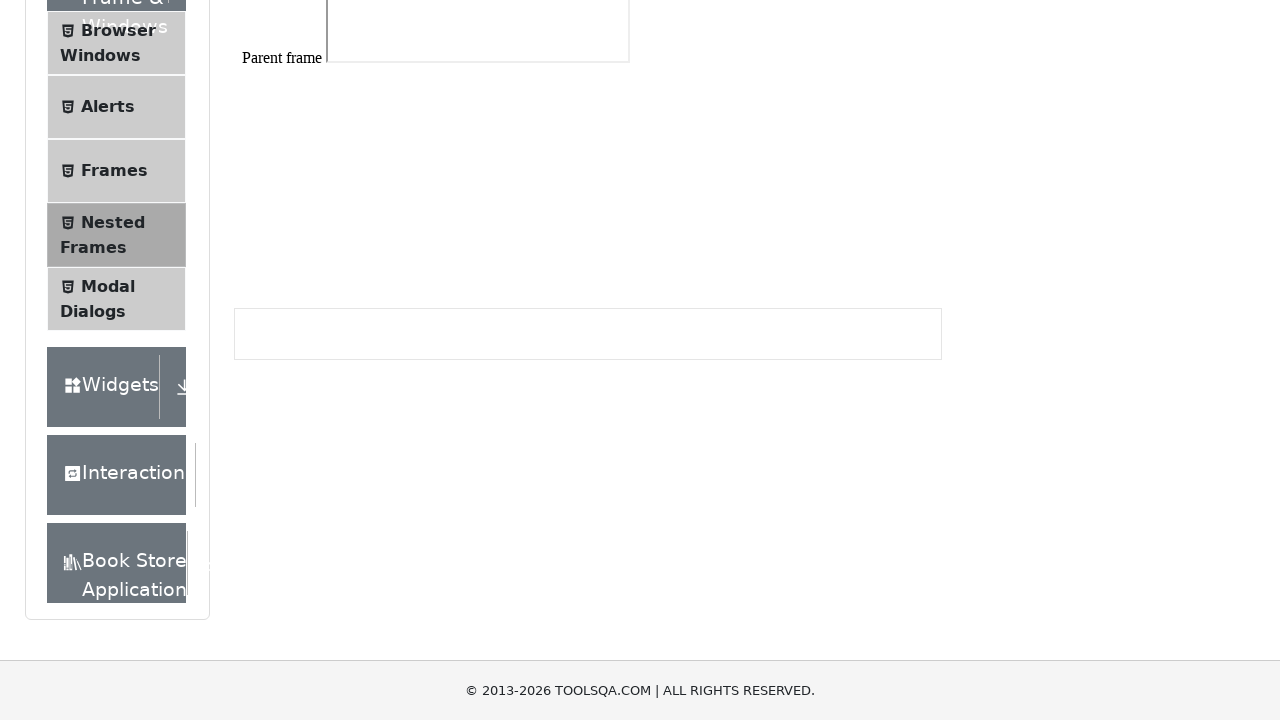